Tests form submission by filling in first name and last name fields, submitting the form, and verifying the submitted data appears correctly in a new window

Starting URL: https://www.w3schools.com/html/html_form_elements.asp

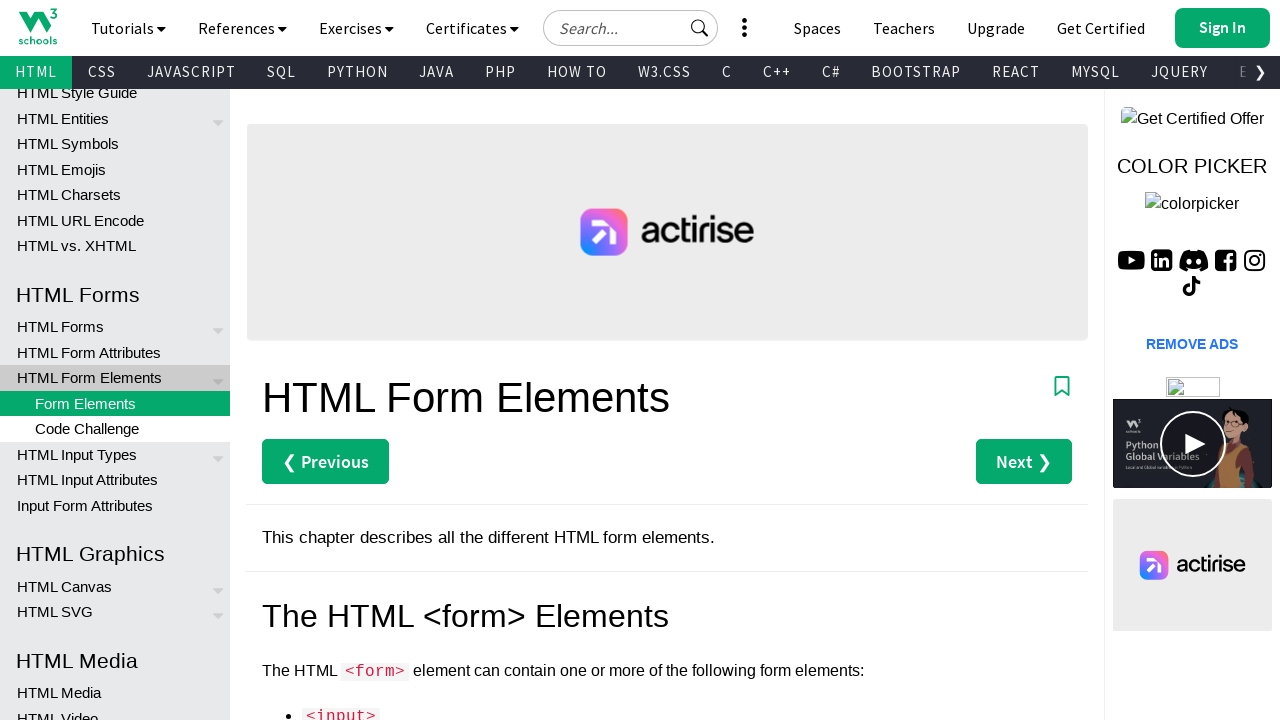

Filled first name field with 'Juan' on fieldset > input[name="firstname"]
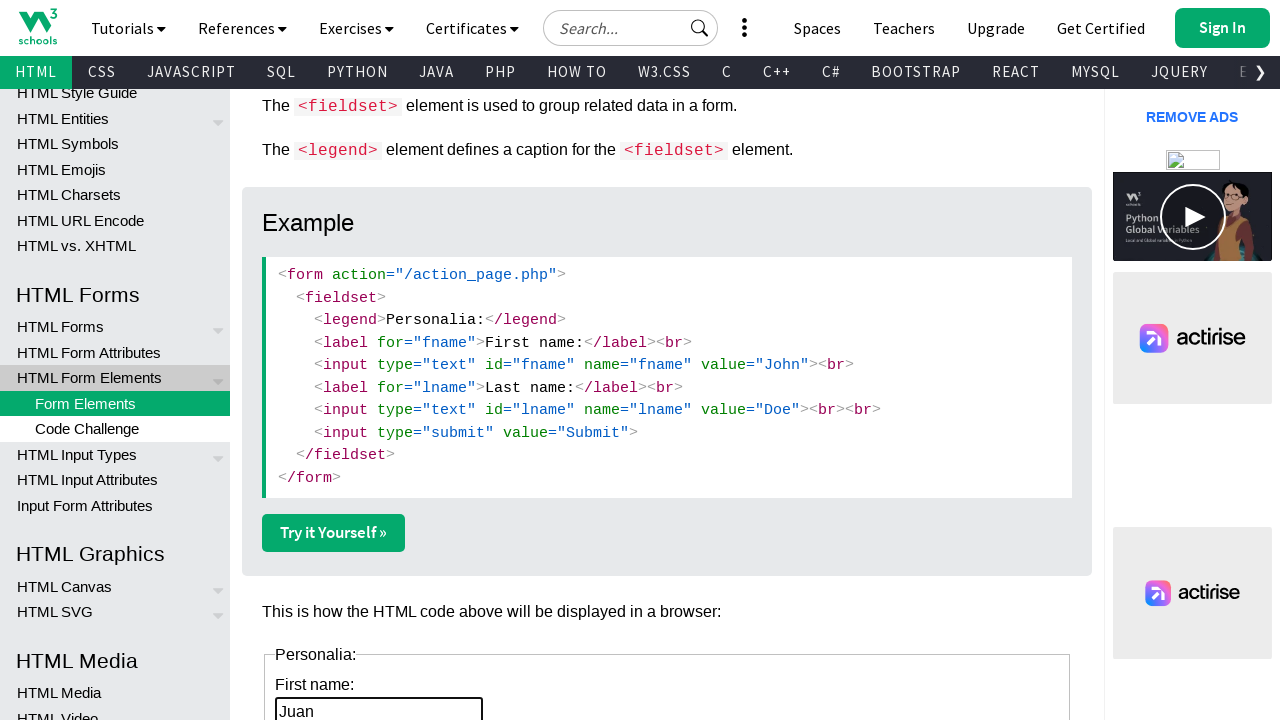

Filled last name field with 'Perez' on fieldset > input[name="lastname"]
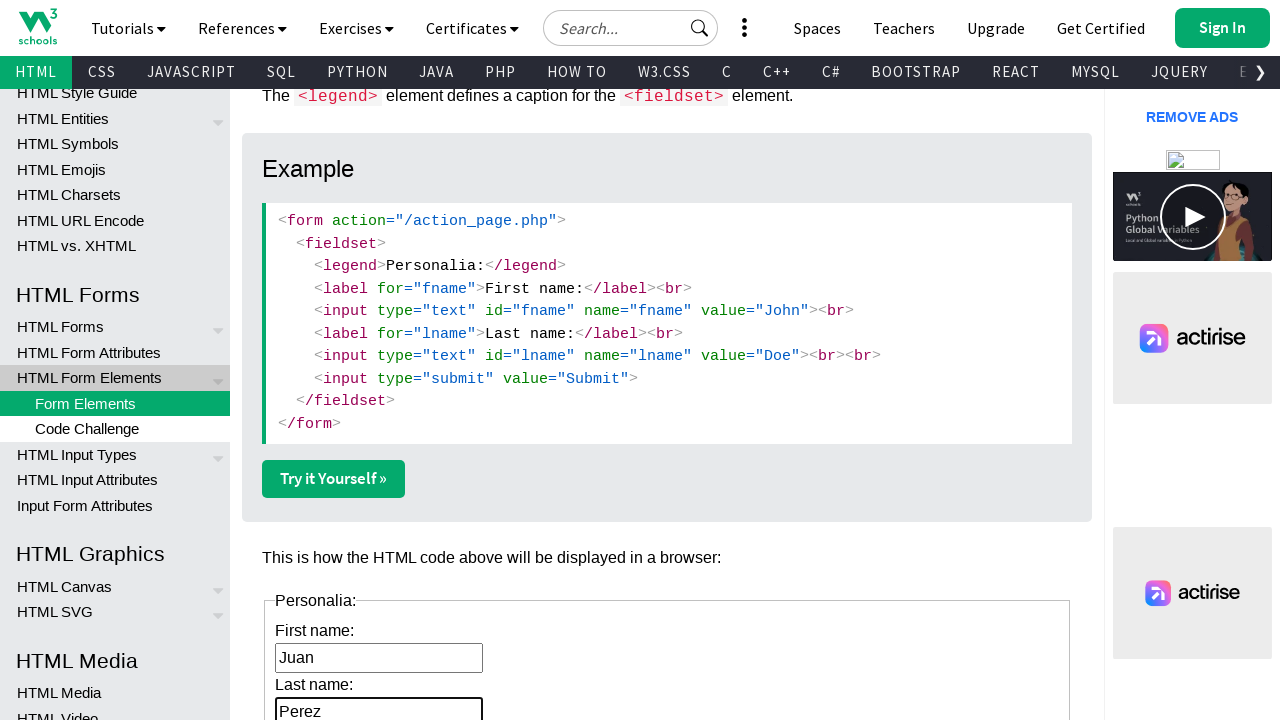

Clicked submit button, form submitted and new page opened at (308, 361) on fieldset > input[type='submit']
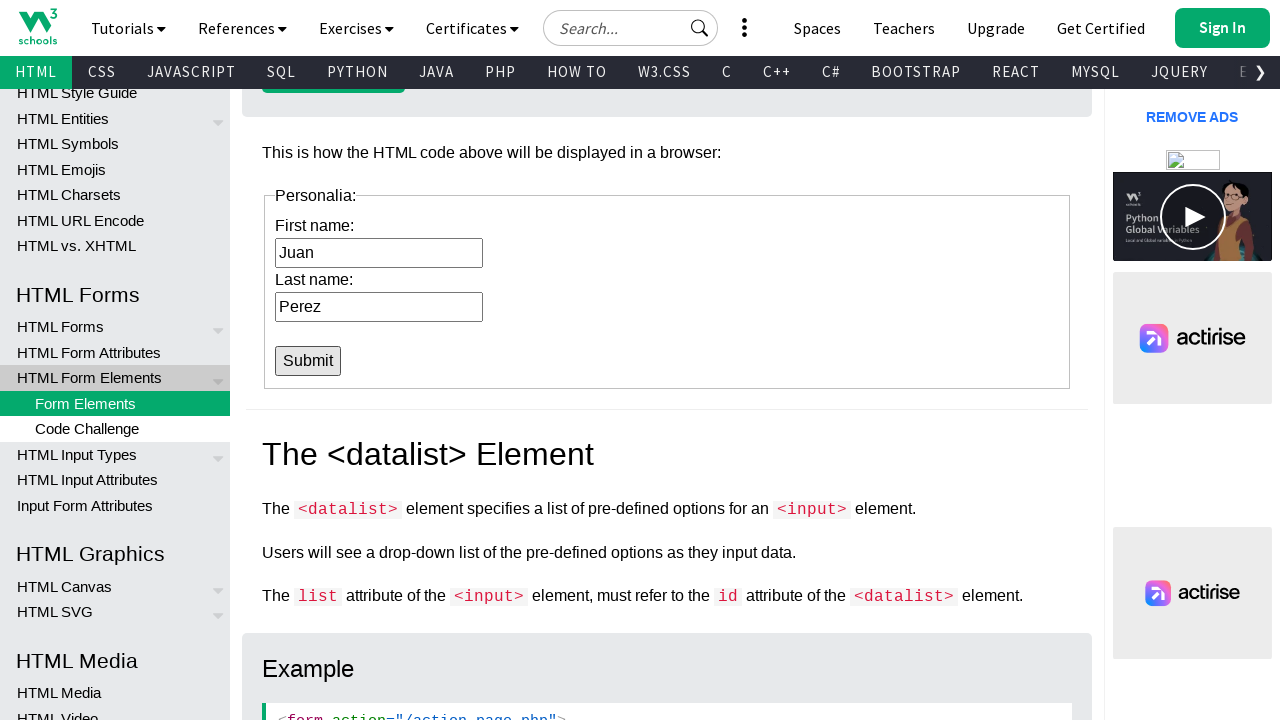

Switched to new page with submitted form results
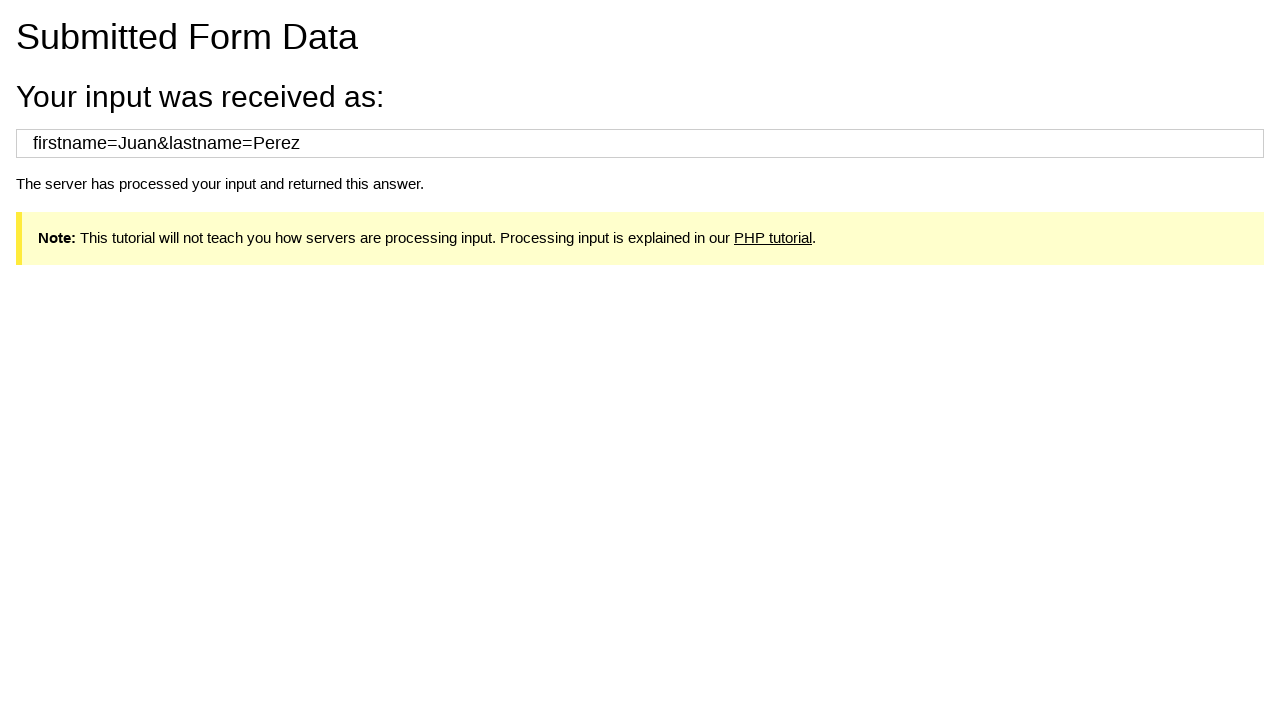

Result container loaded on new page
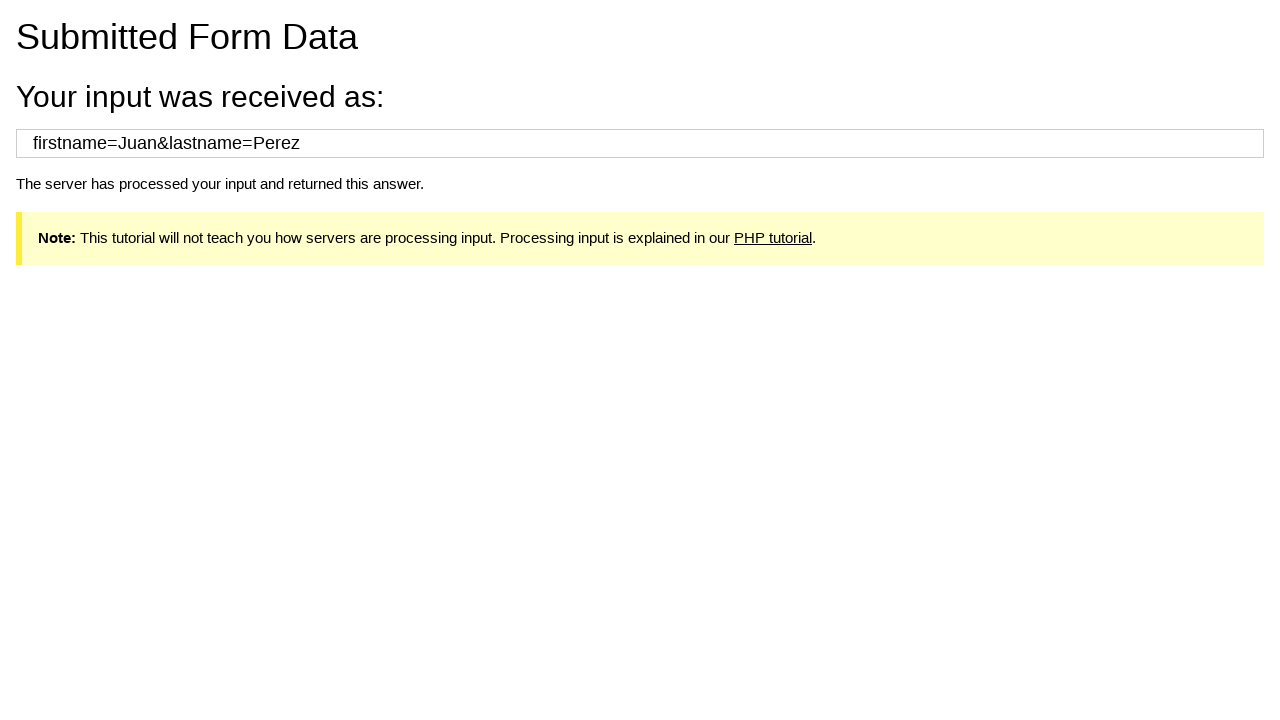

Result element is ready with submitted form data
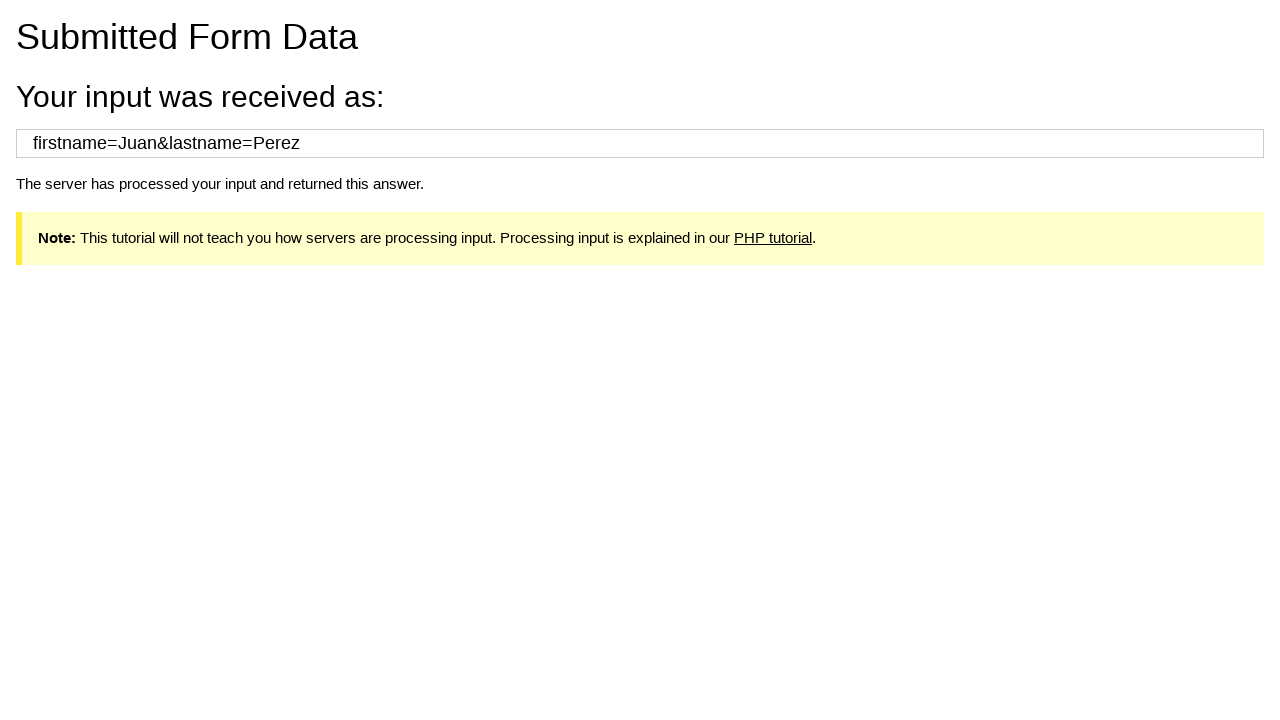

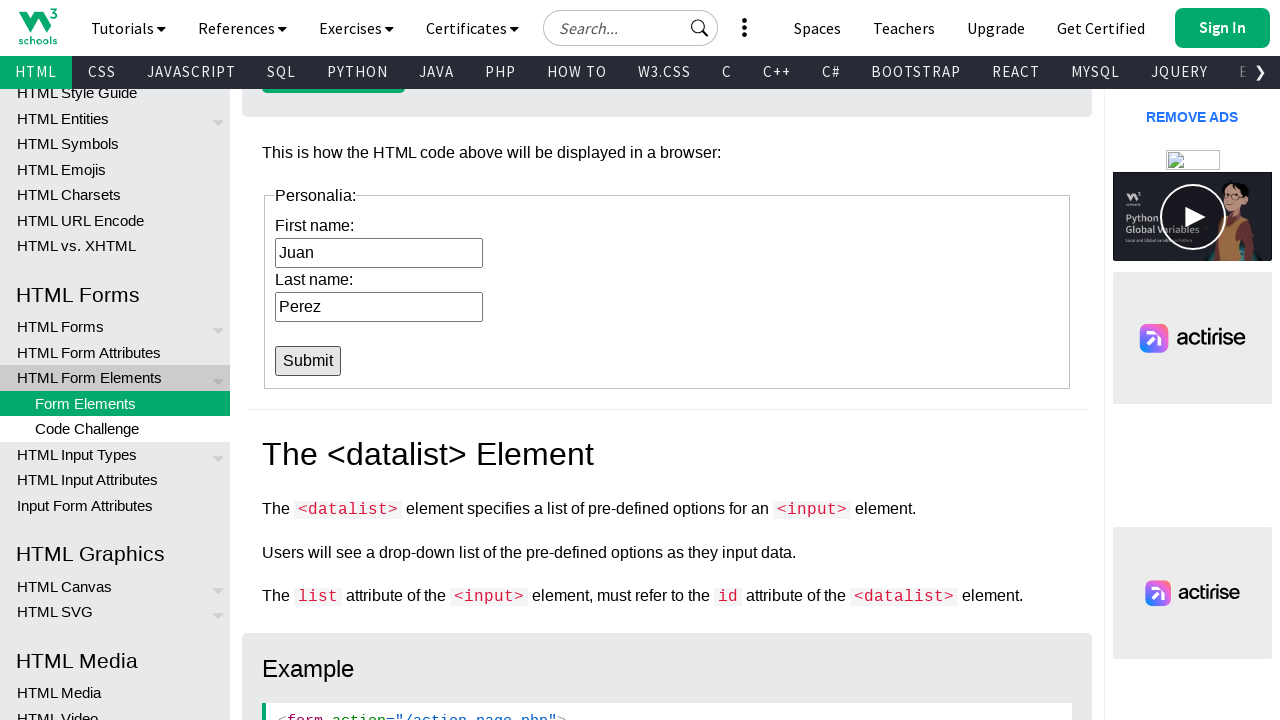